Tests JavaScript confirm dialog by clicking a button that triggers a confirm dialog and dismissing it

Starting URL: https://the-internet.herokuapp.com/javascript_alerts

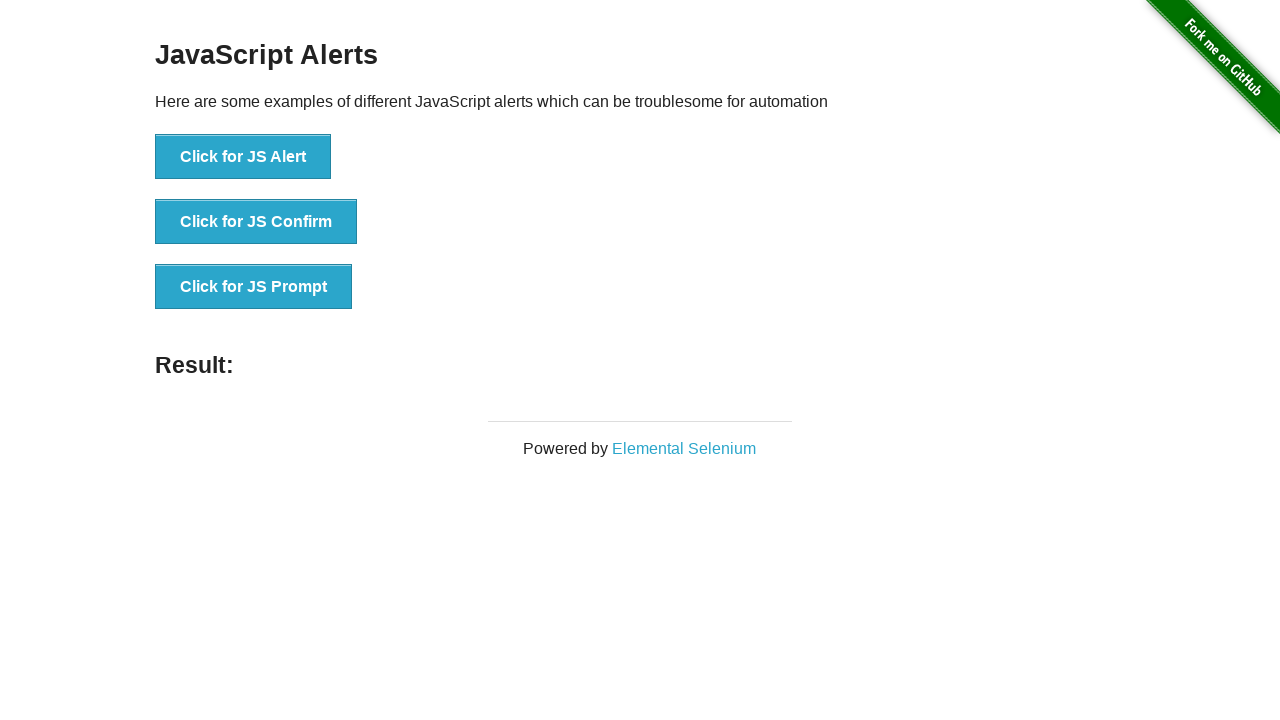

Clicked button to trigger JavaScript confirm dialog at (256, 222) on button[onclick="jsConfirm()"]
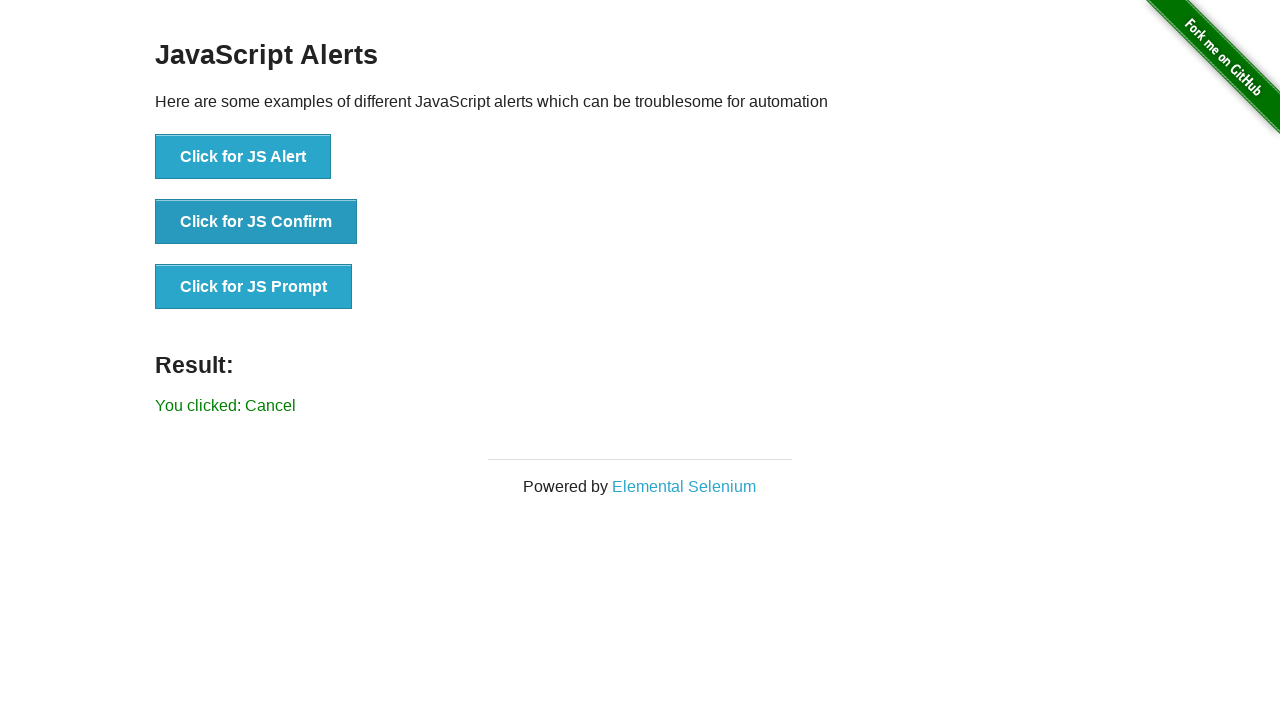

Set up dialog handler to dismiss confirm dialog
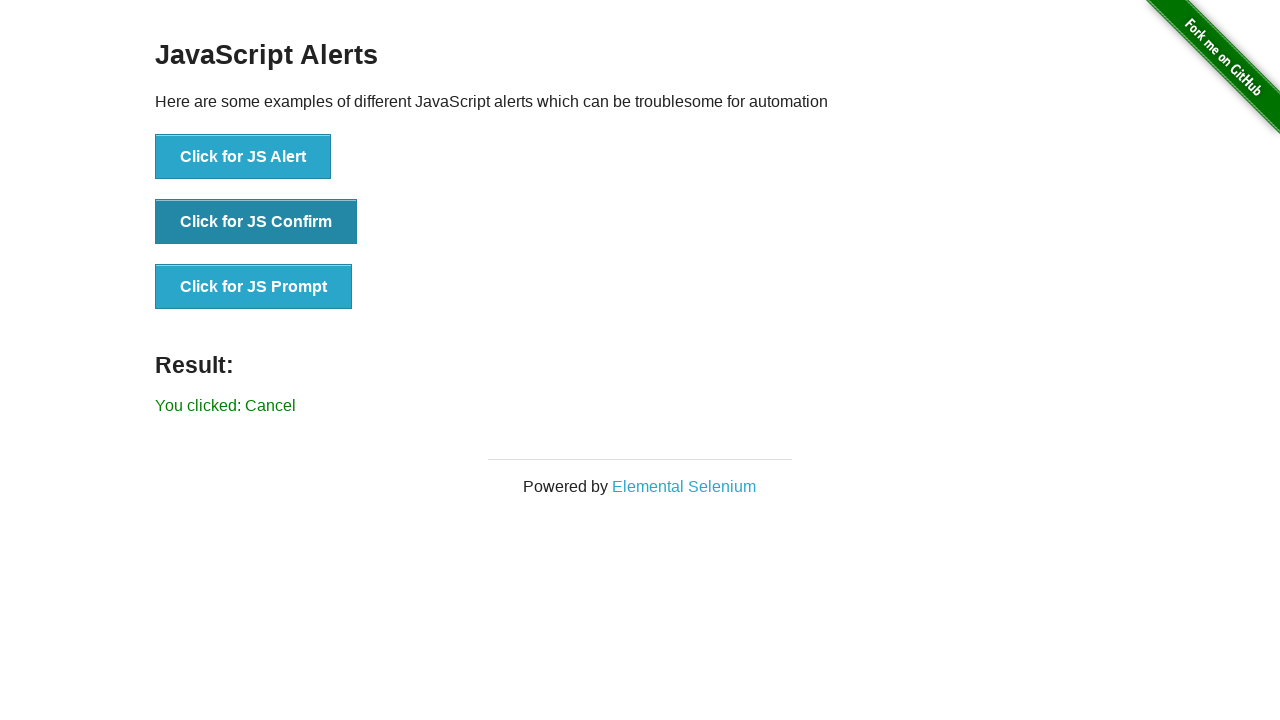

Verified result message shows 'You clicked: Cancel'
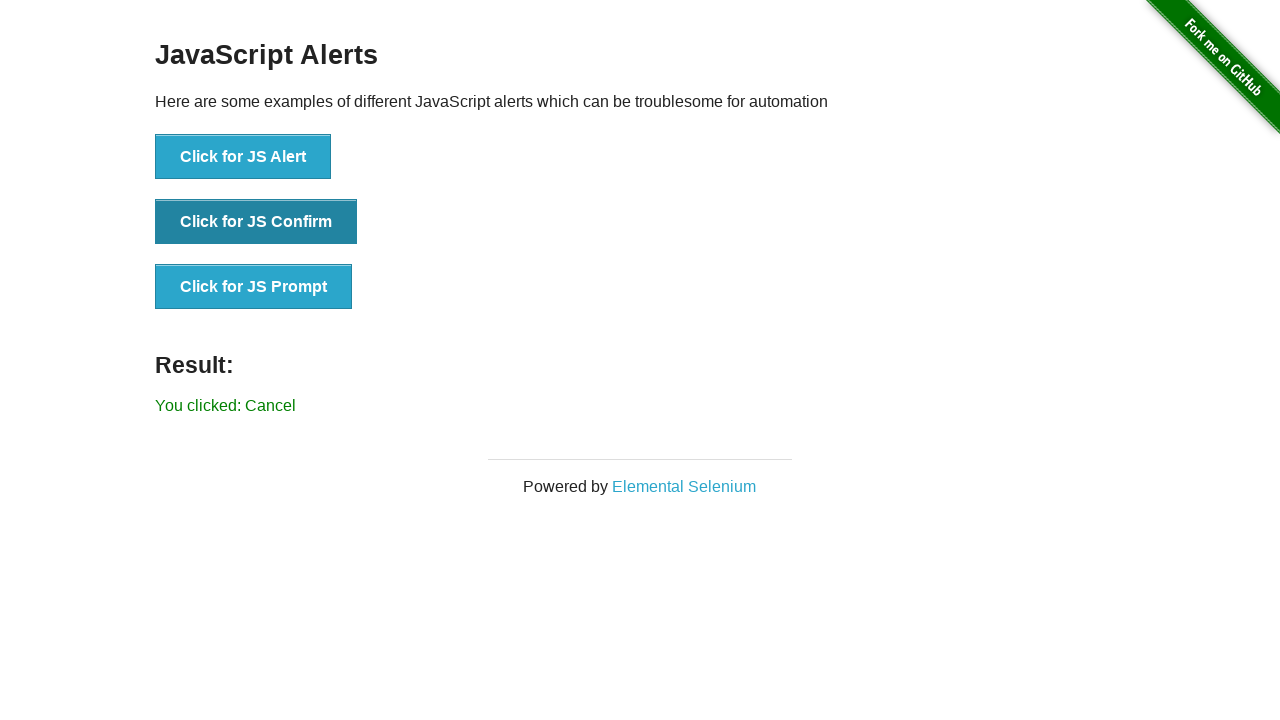

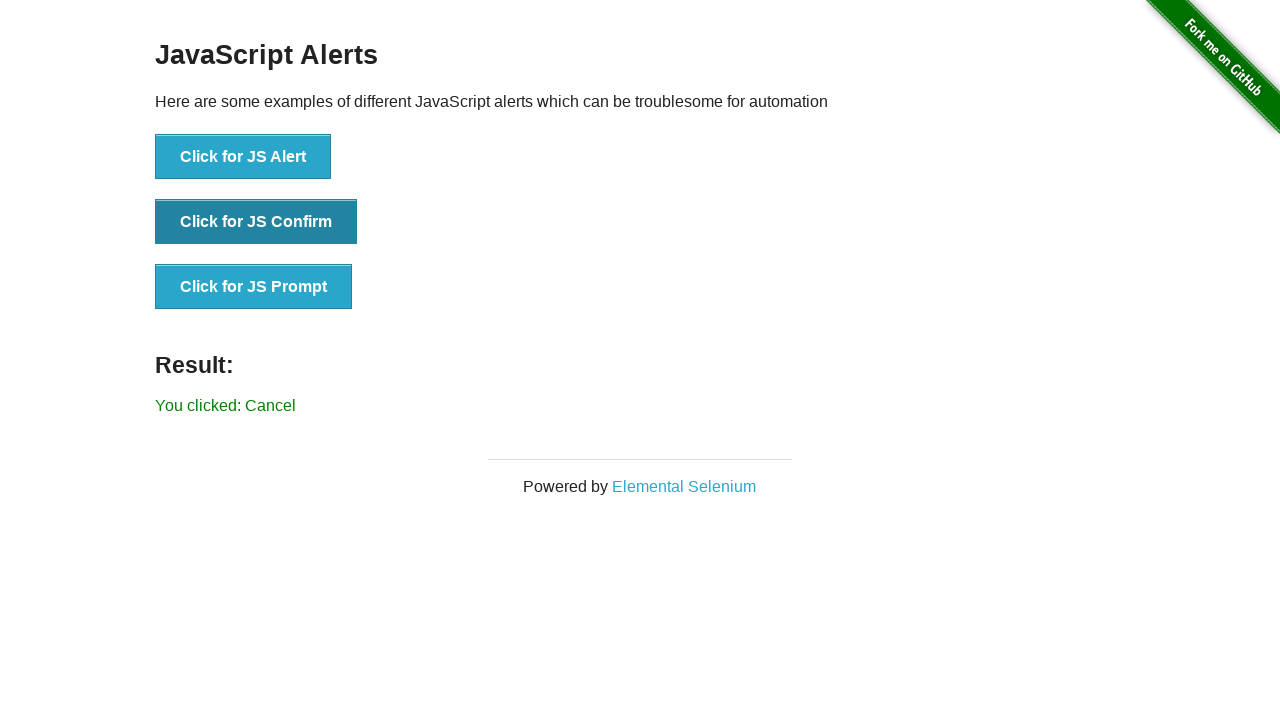